Handles multiple windows by opening a new window, switching between windows, and clicking on WebTable link

Starting URL: http://demo.automationtesting.in/Windows.html

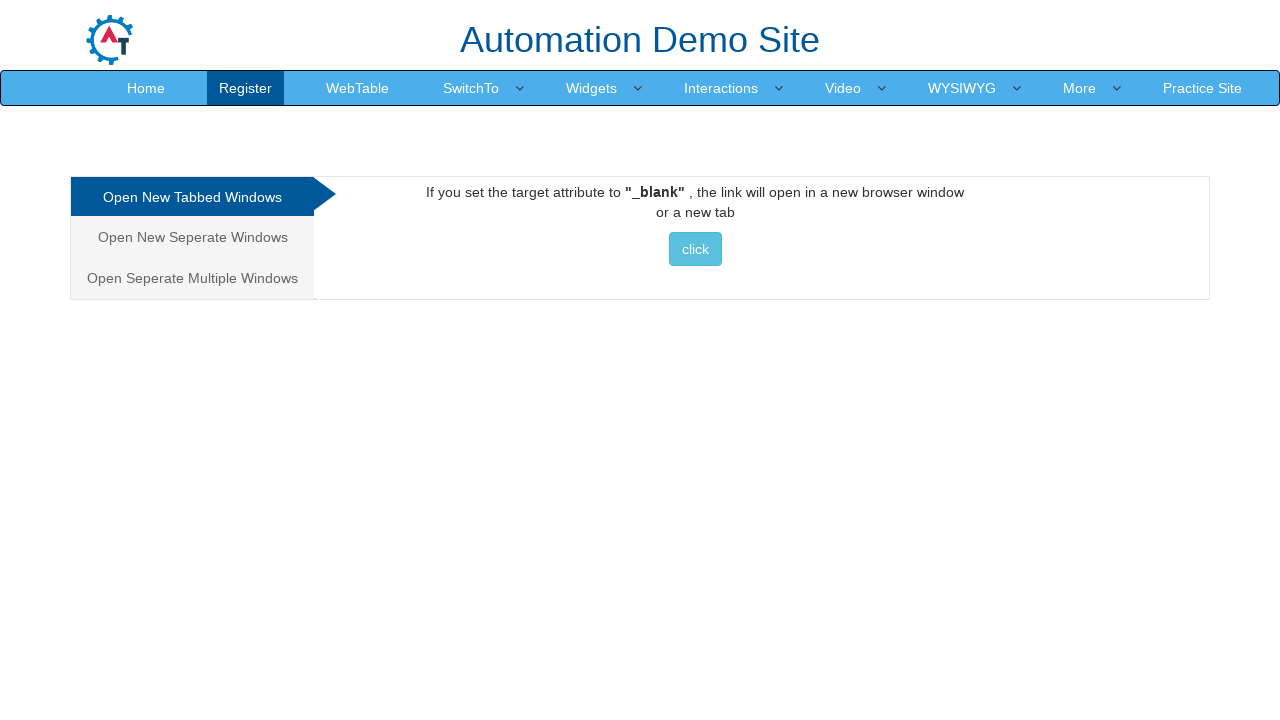

Clicked on 'Open New Seperate Windows' tab at (192, 237) on xpath=//a[contains(text(),'Open New Seperate Windows')]
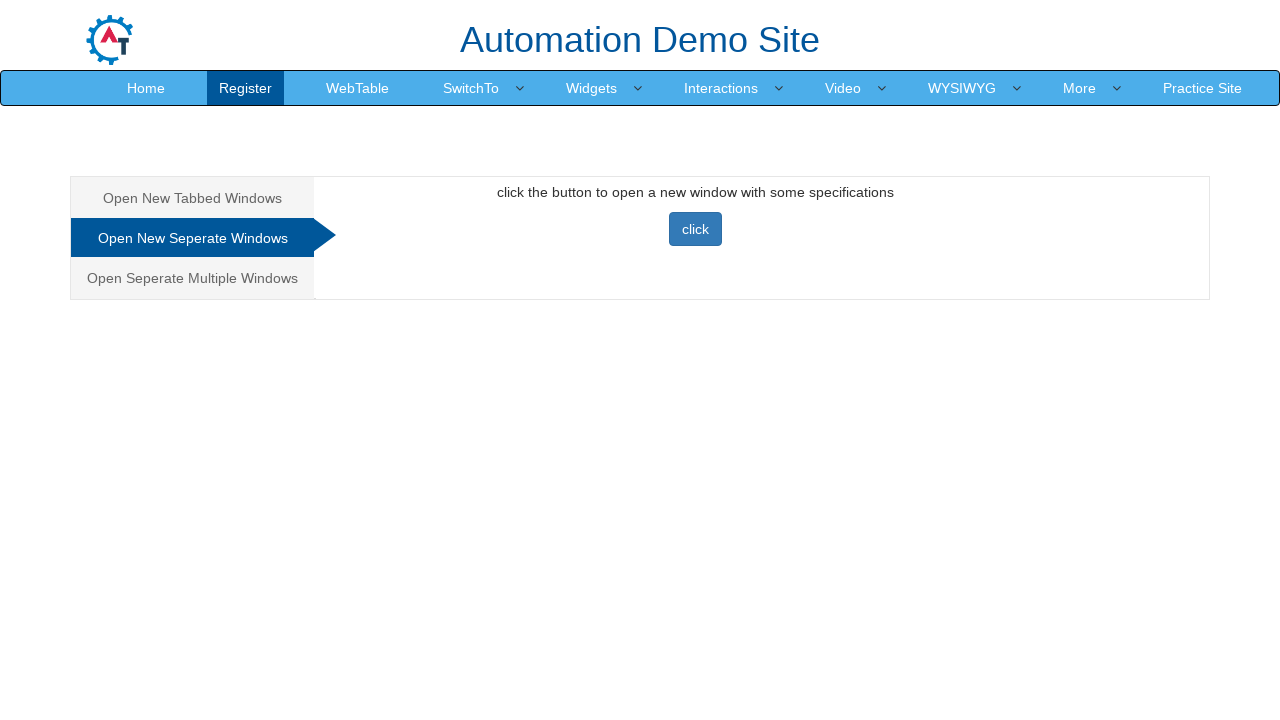

Clicked button to open new window at (695, 229) on xpath=//button[@class='btn btn-primary']
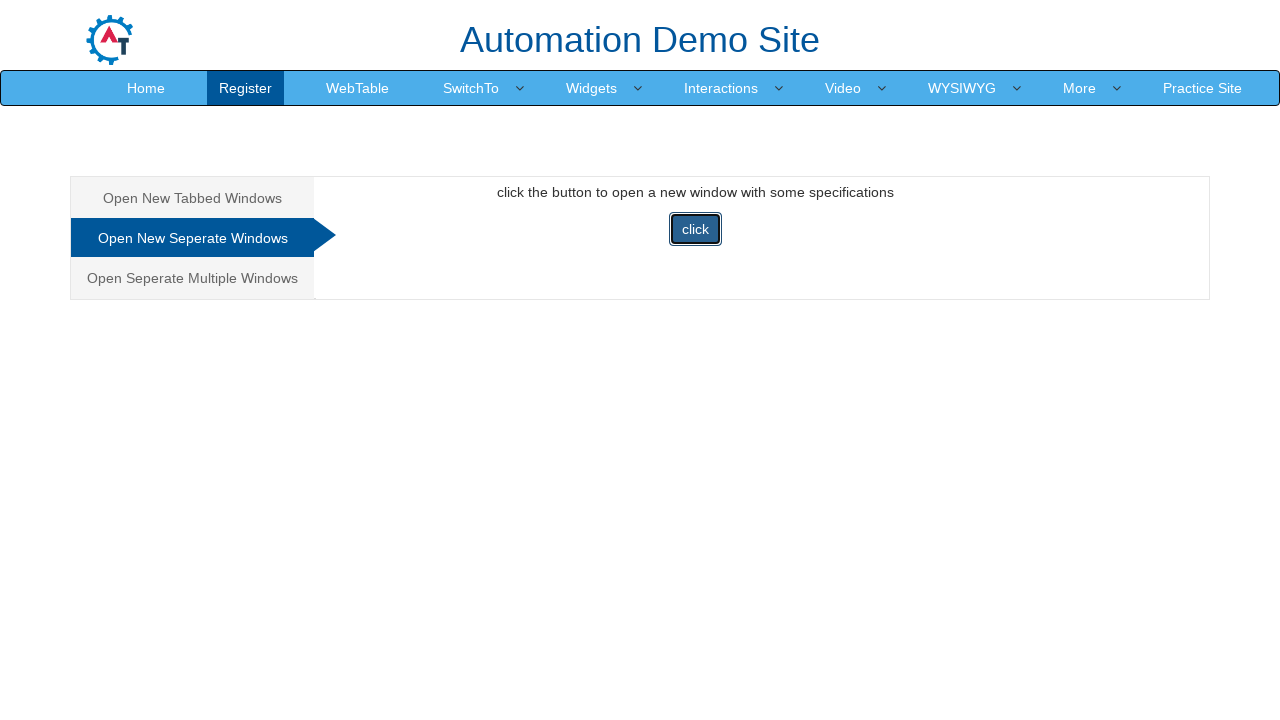

New window opened and captured
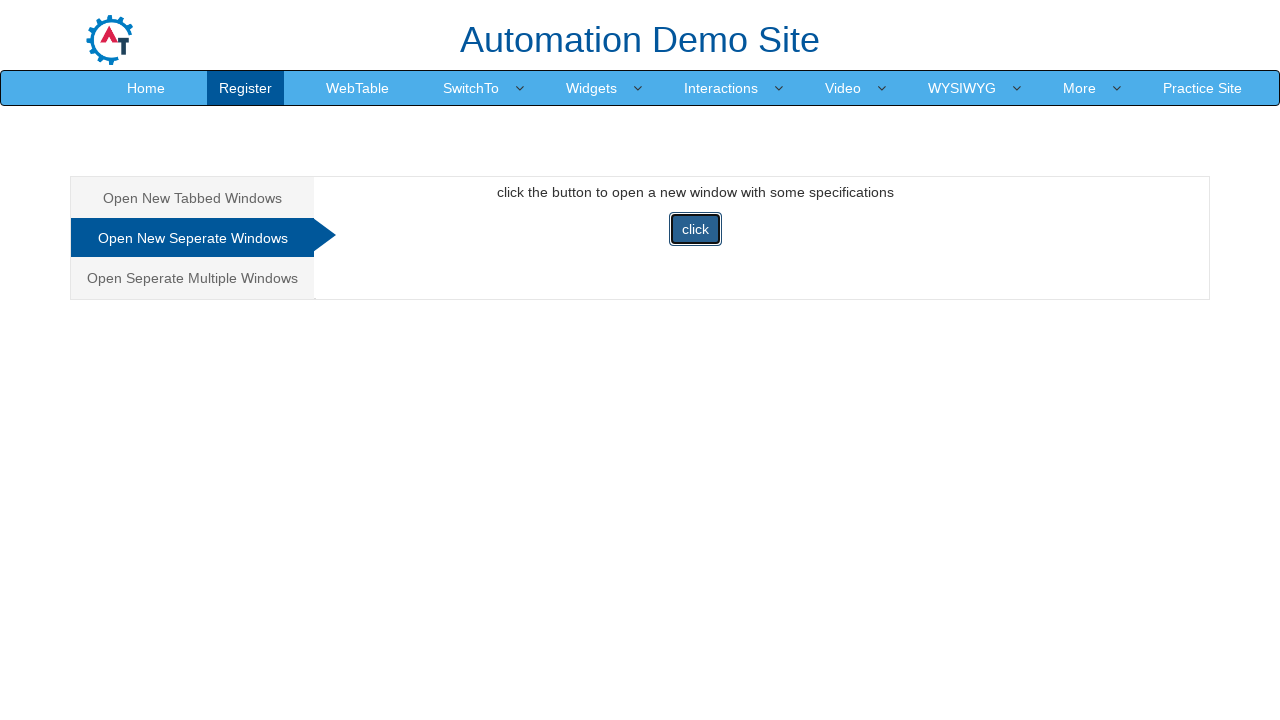

New window URL: https://www.selenium.dev/
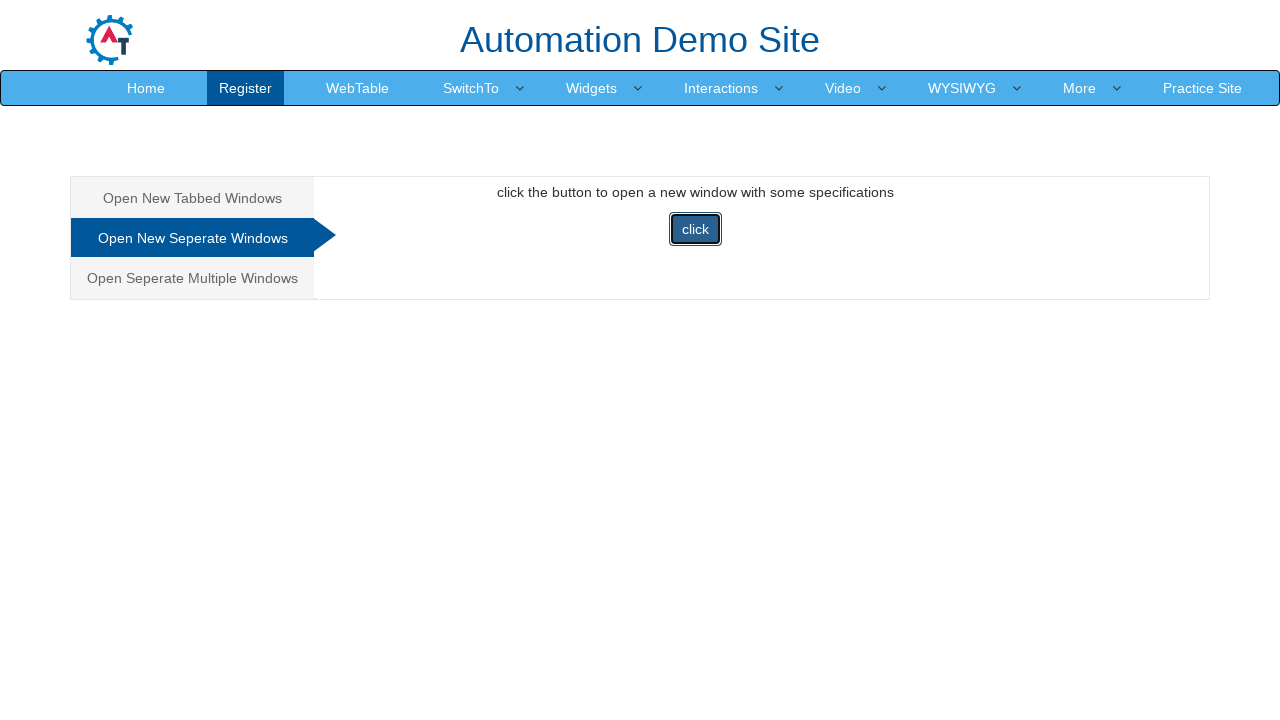

Switched back to original window and clicked WebTable link at (358, 88) on xpath=//a[contains(text(),'WebTable')]
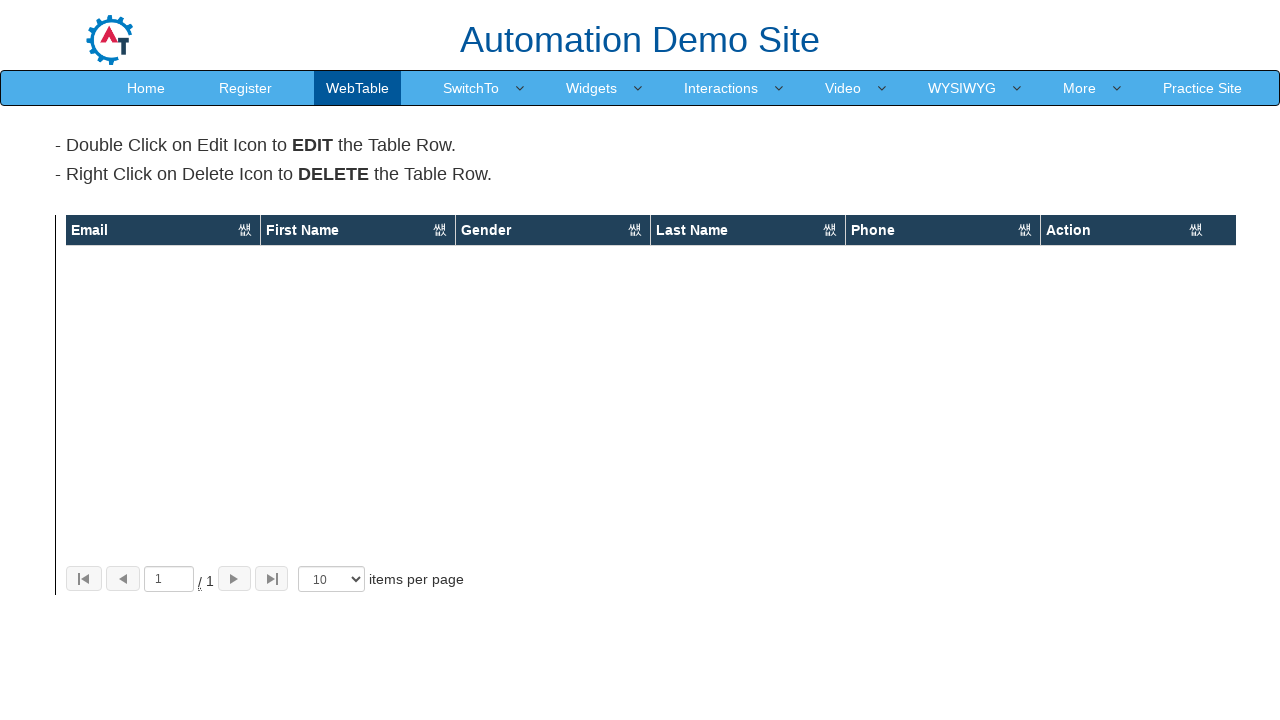

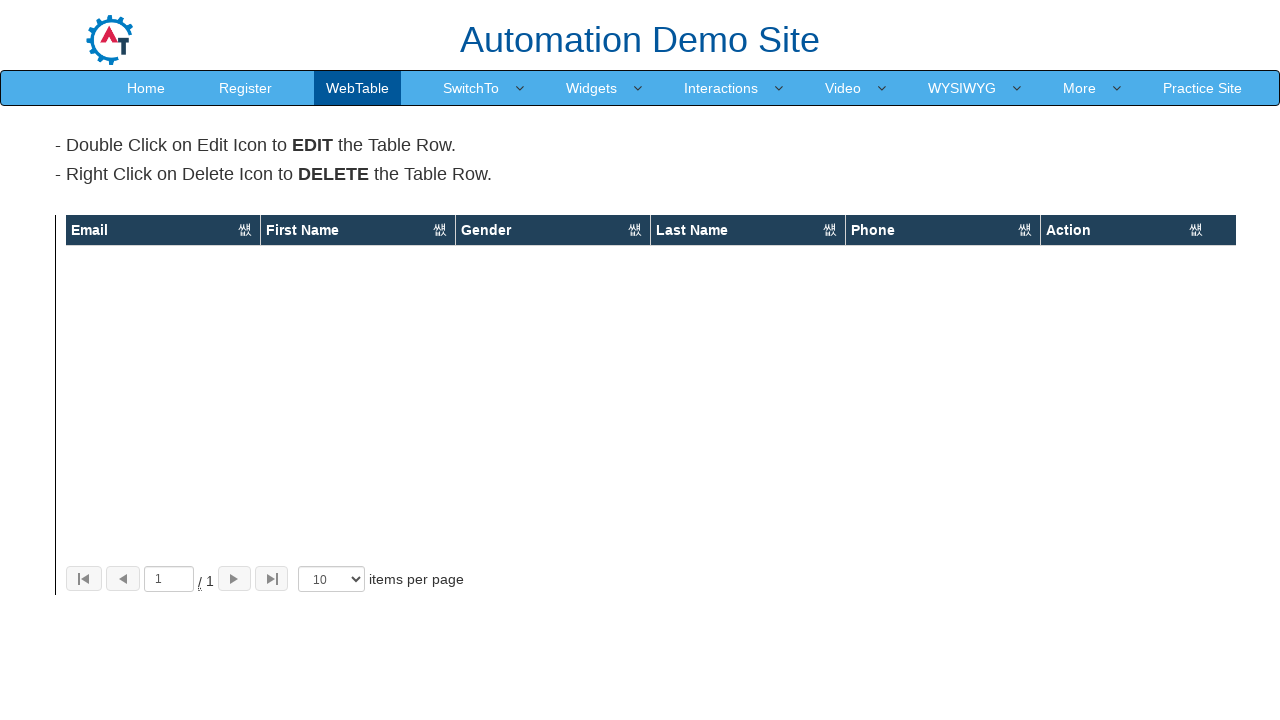